Tests multiple window handling by clicking a link that opens a new window, then clicking another link to open the Cydeo page, switching between windows, and verifying the page title.

Starting URL: https://practice.cydeo.com/windows

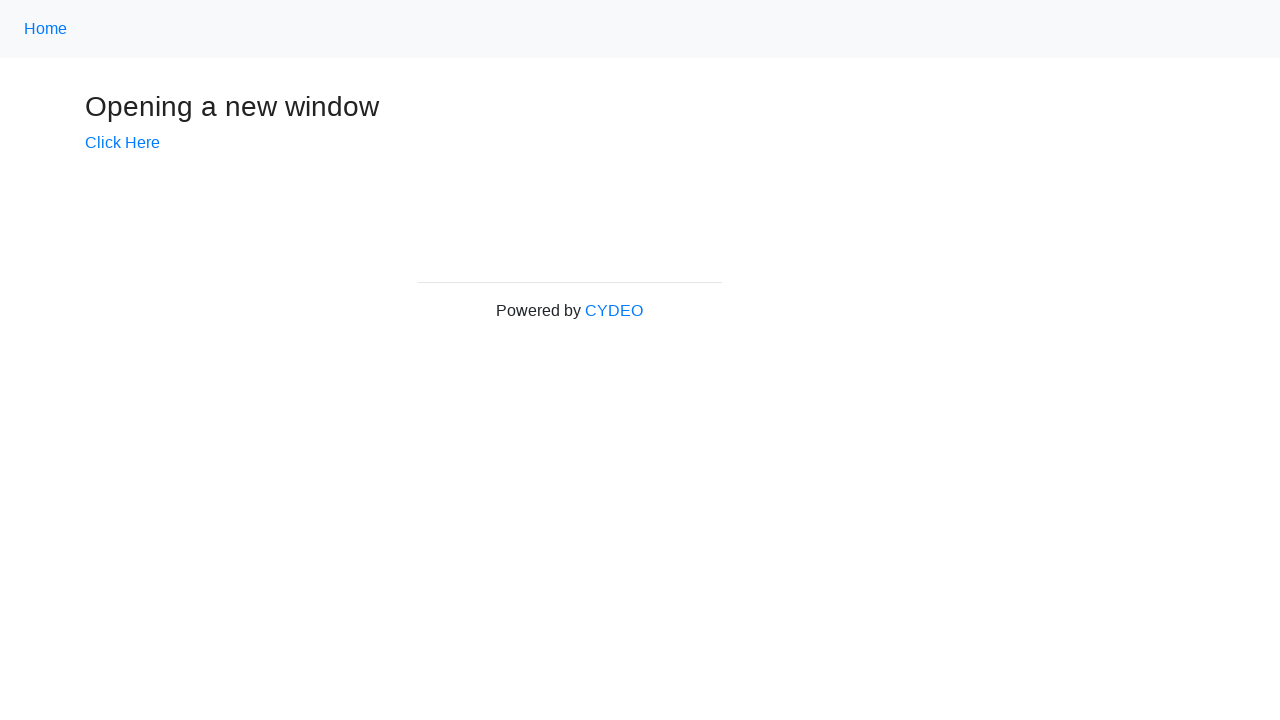

Verified initial page title is 'Windows'
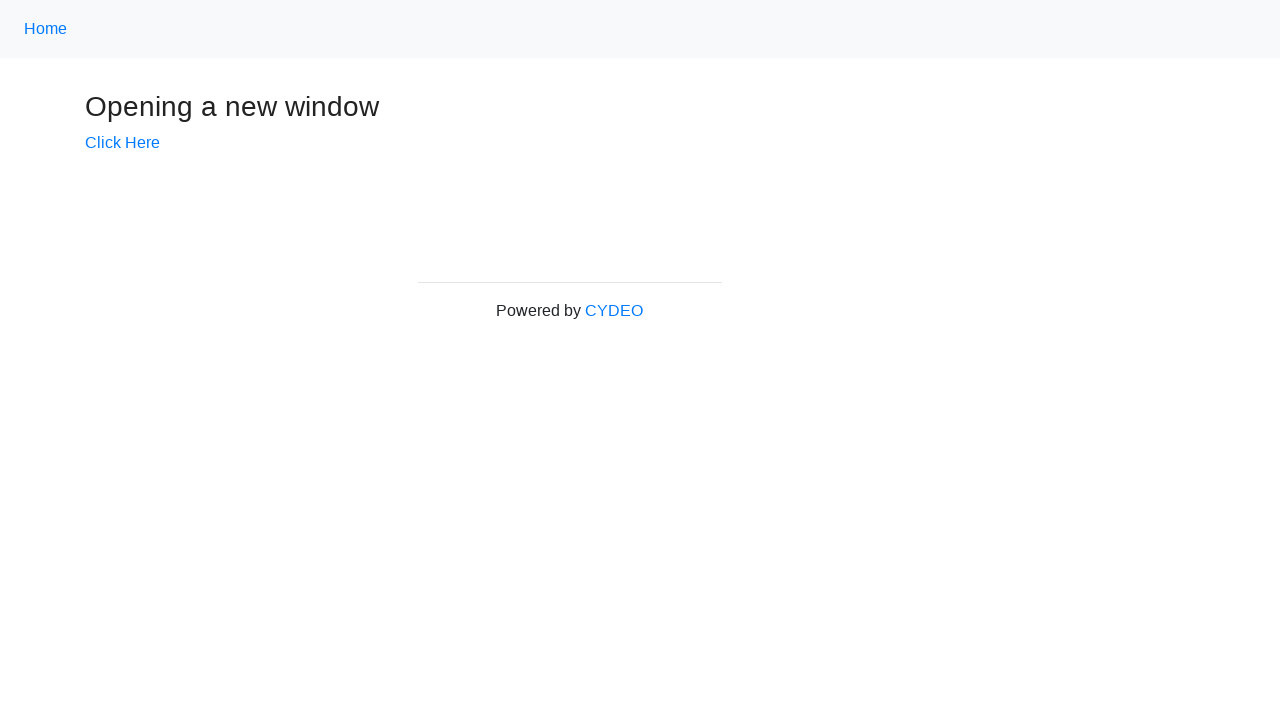

Clicked 'Click Here' link to open new window at (122, 143) on text=Click Here
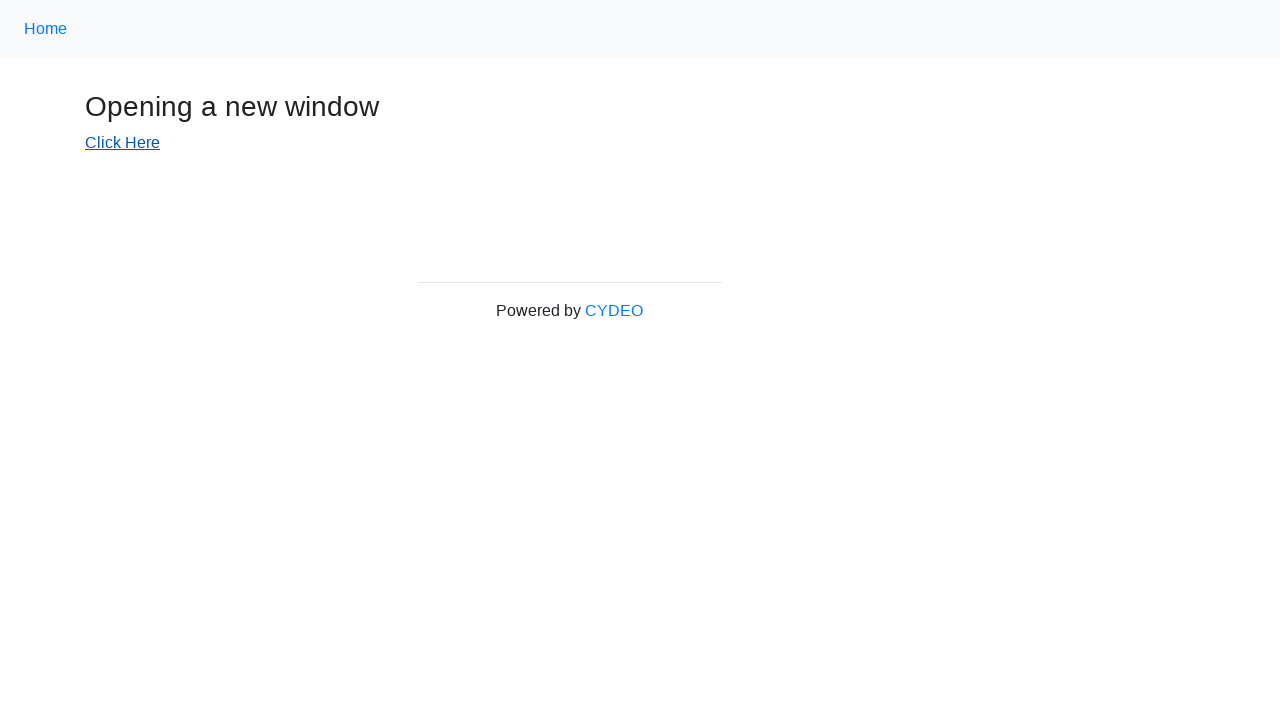

Clicked 'CYDEO' link to open Cydeo page at (614, 311) on xpath=//a[.='CYDEO']
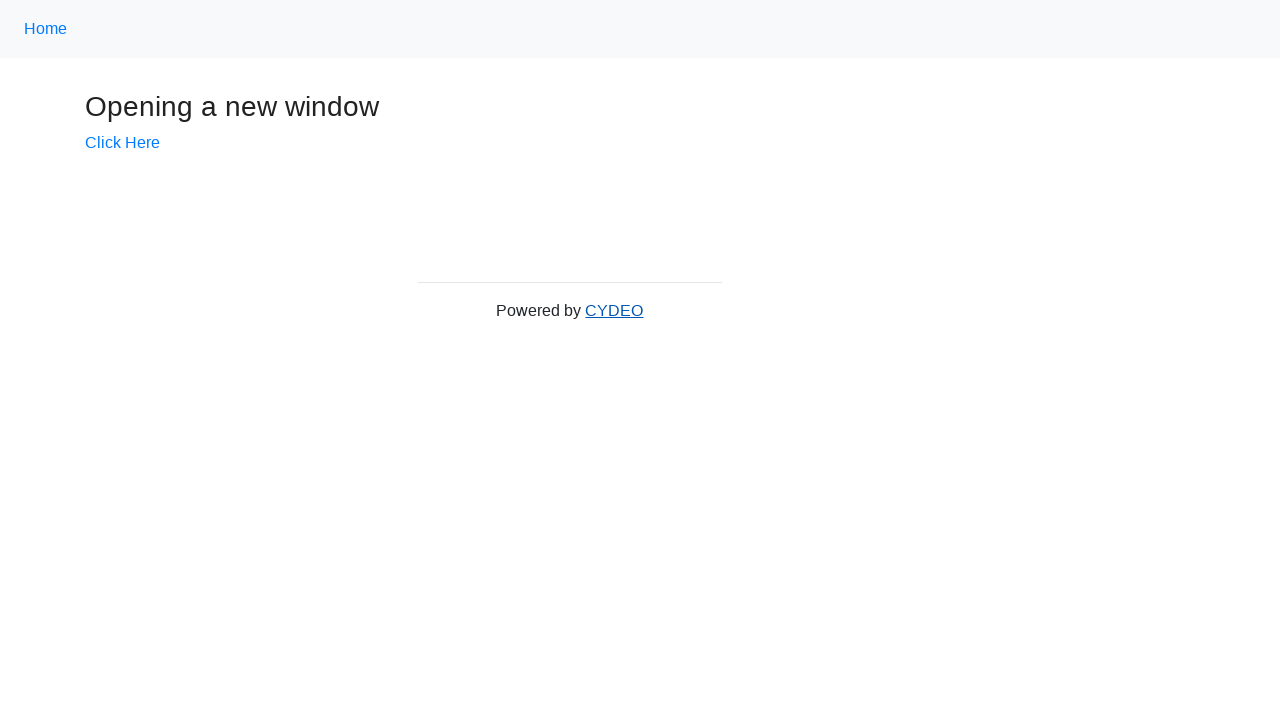

Found Cydeo window and brought it to front
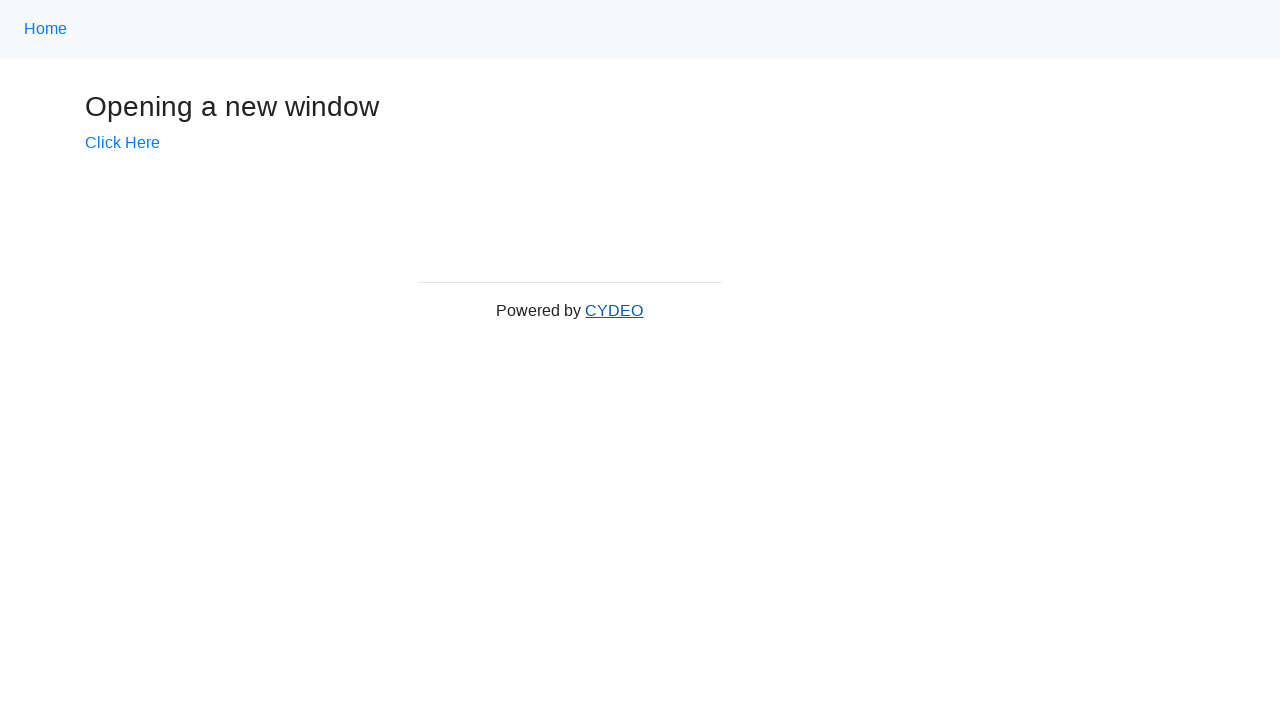

Verified page title is 'Cydeo' after switching windows
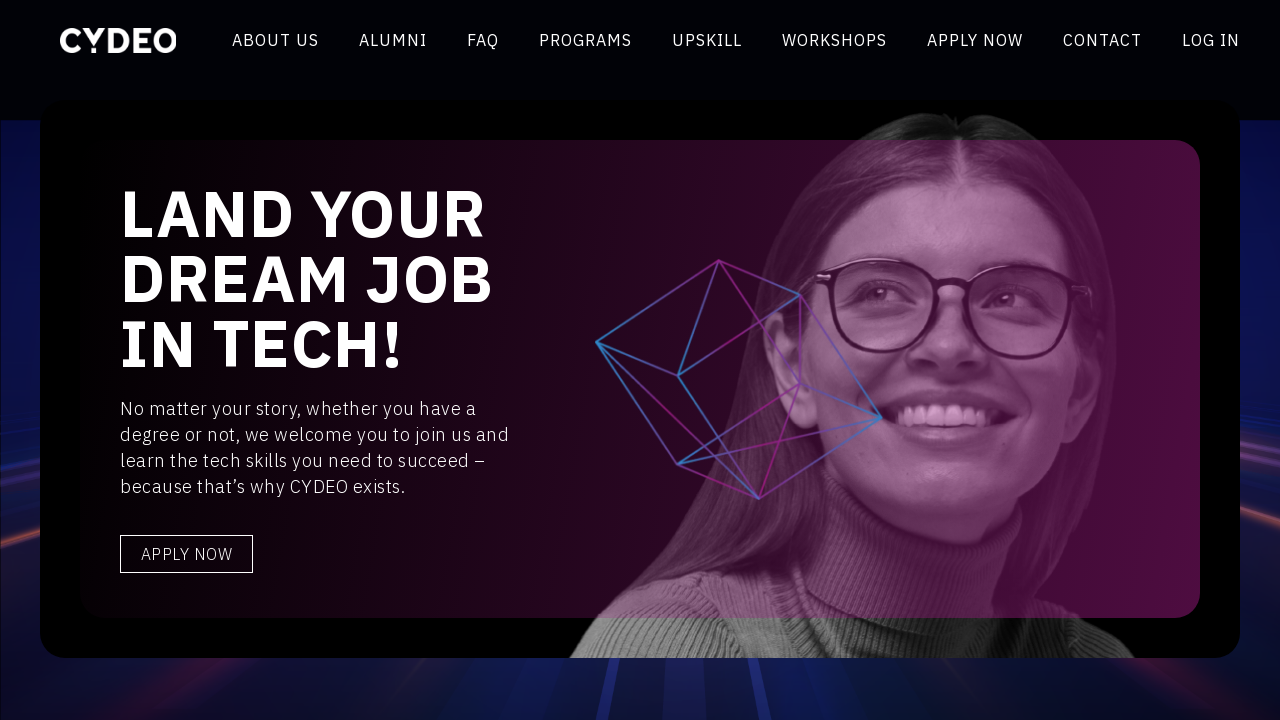

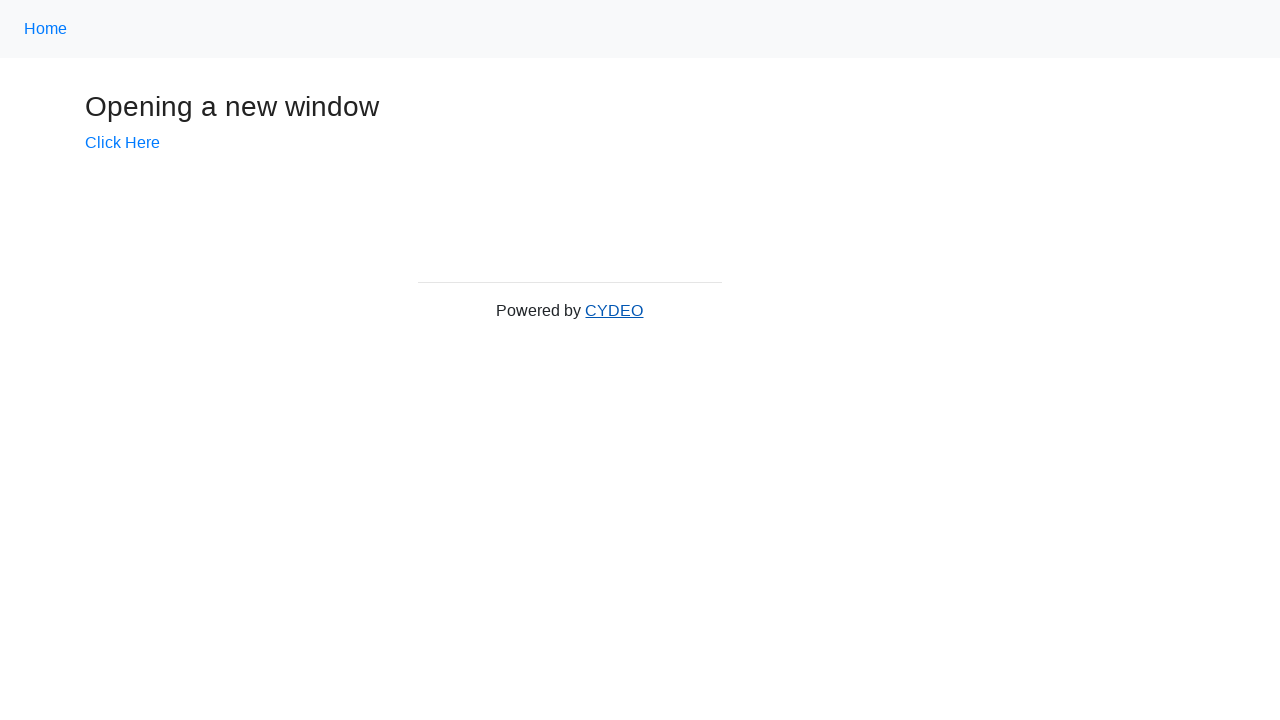